Tests Stack module by navigating to Applications section

Starting URL: https://dsportalapp.herokuapp.com/

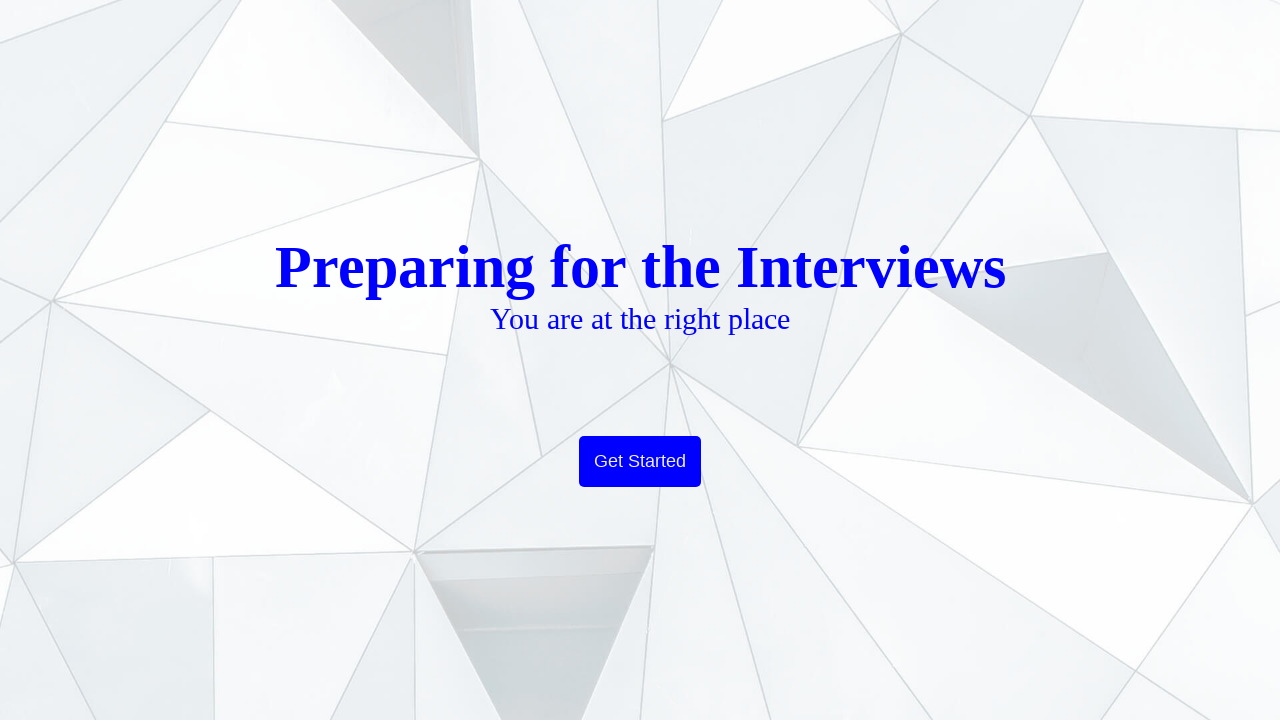

Clicked 'Get Started' button on welcome page at (640, 462) on text=Get Started
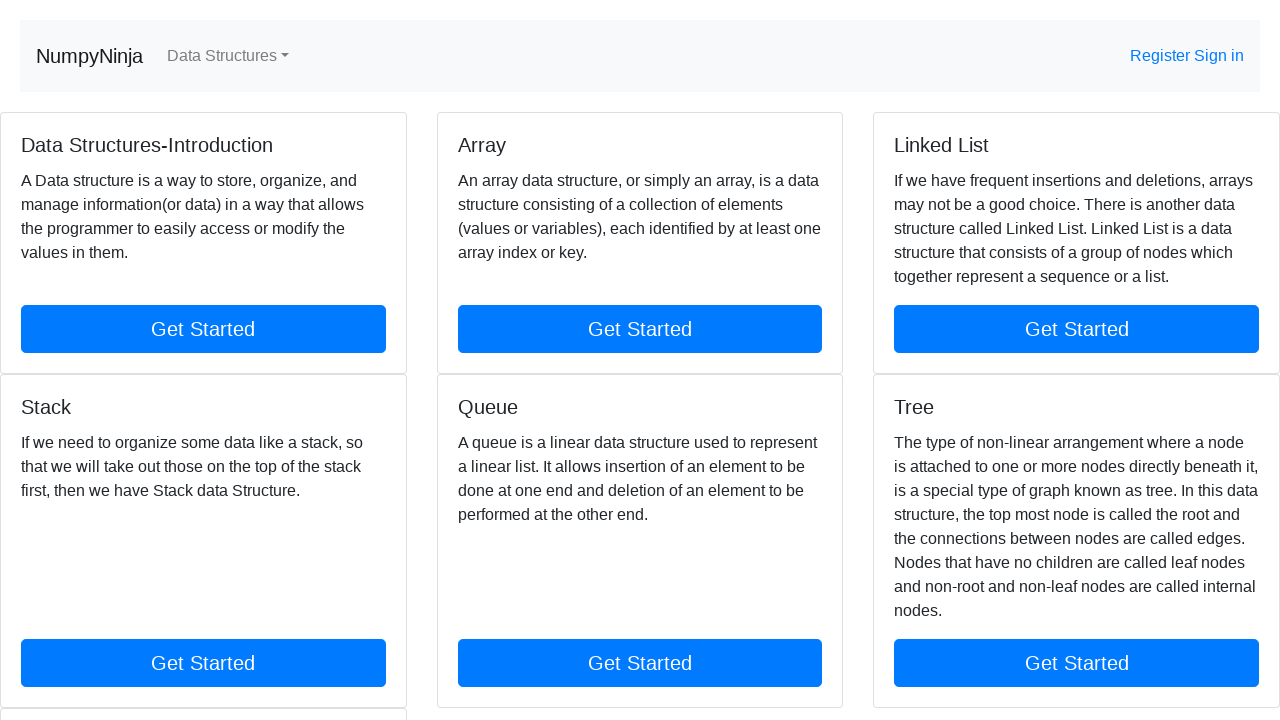

Clicked 'Get Started' for Stack module at (203, 663) on xpath=//a[@href='stack']
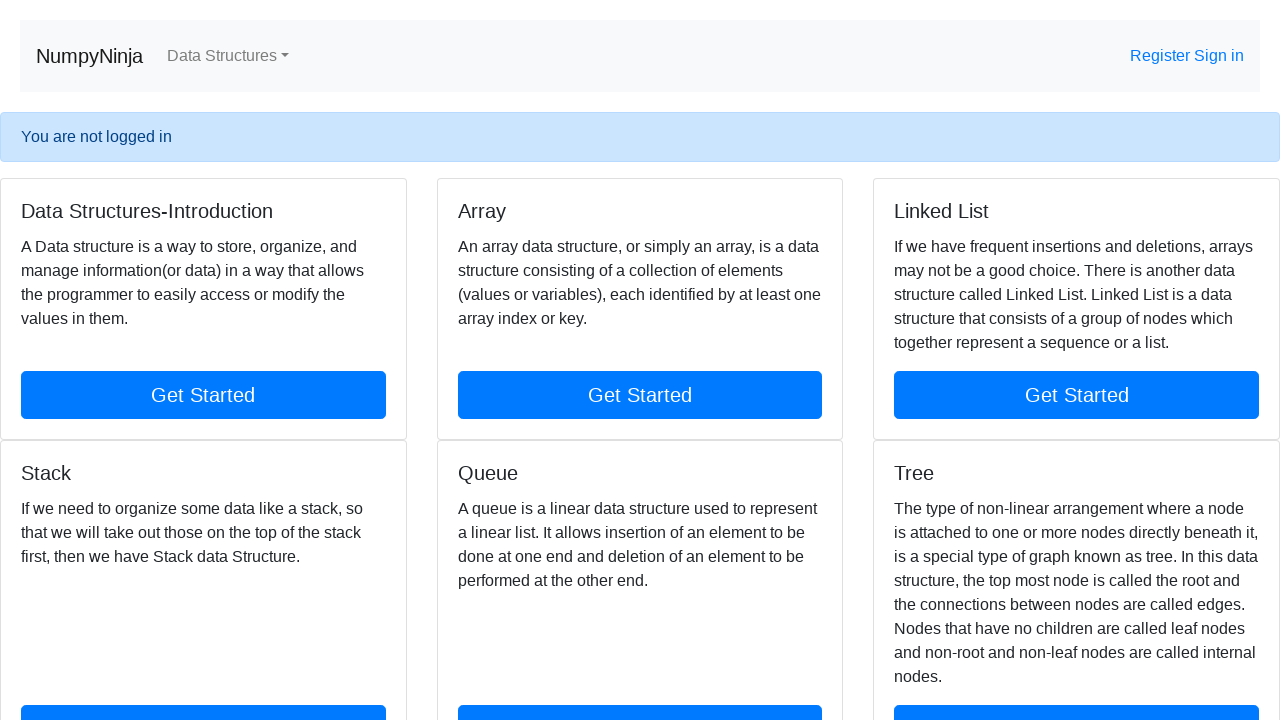

Clicked 'Applications' link in Stack module at (203, 539) on text=Applications
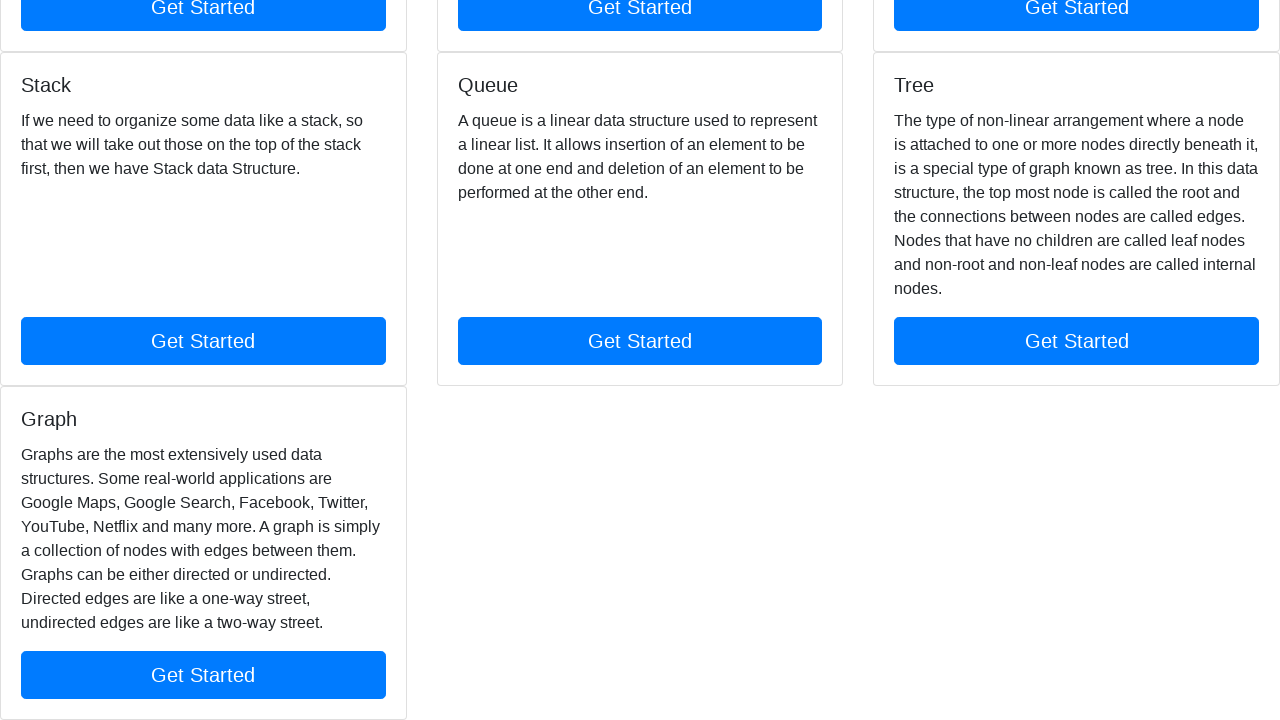

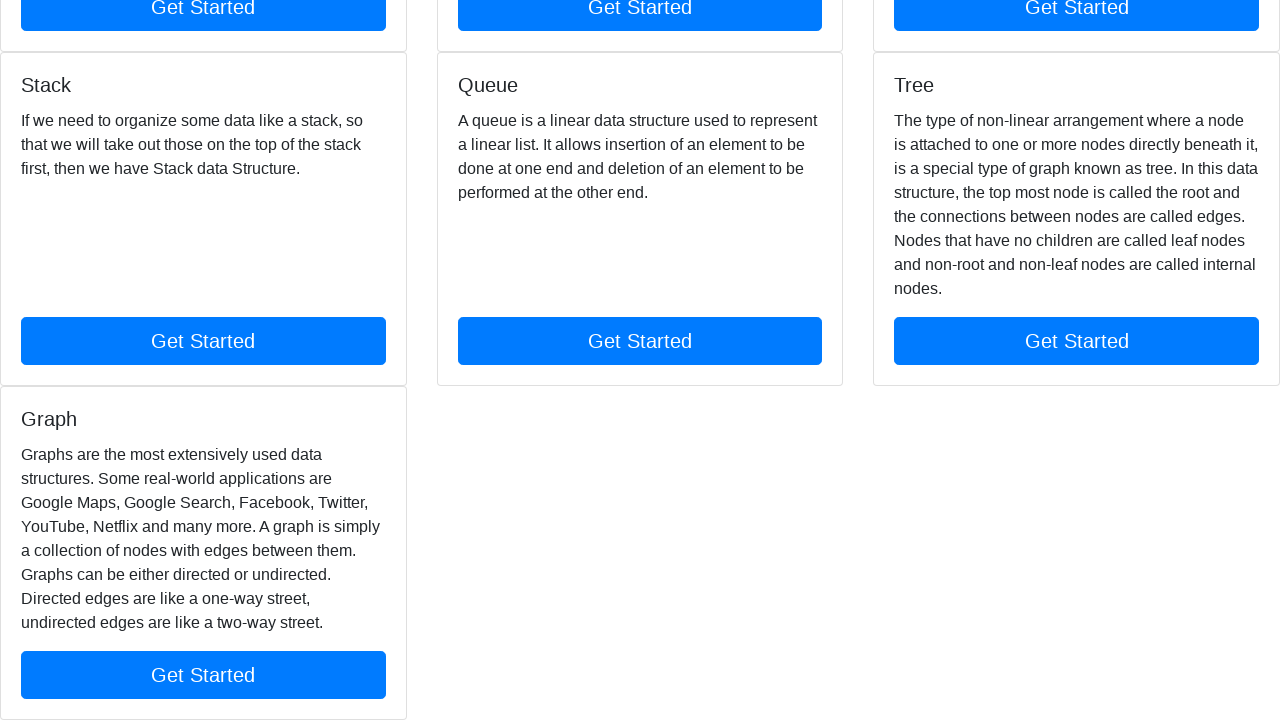